Tests JavaScript confirm dialog by clicking a button and dismissing the confirmation dialog

Starting URL: https://the-internet.herokuapp.com/javascript_alerts

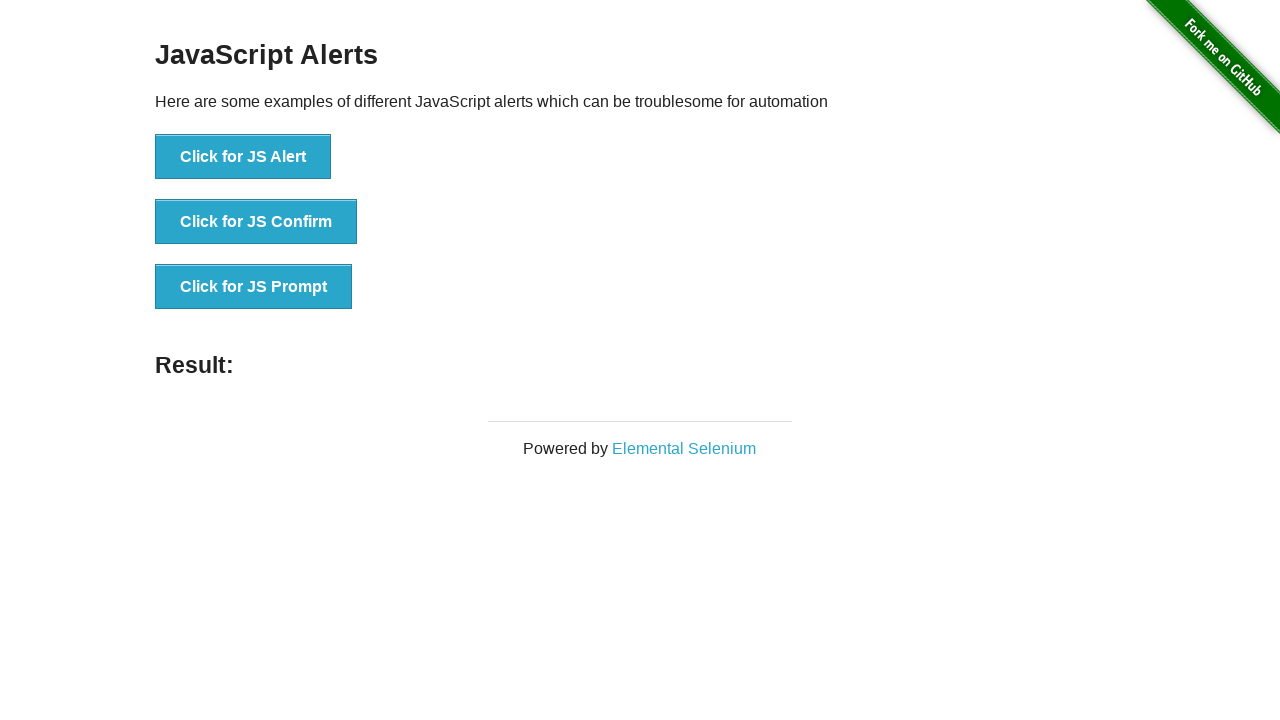

Clicked 'Click for JS Confirm' button to trigger JavaScript confirm dialog at (256, 222) on xpath=//button[text()='Click for JS Confirm']
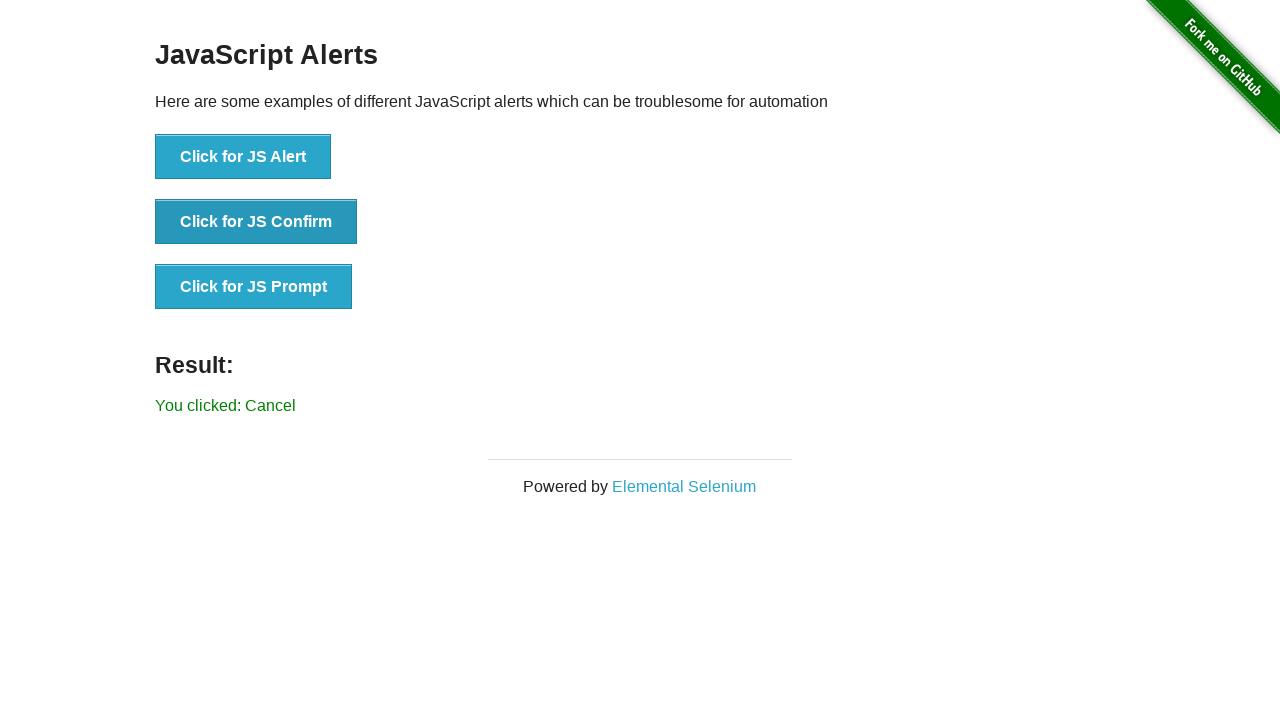

Set up dialog handler to dismiss the confirmation dialog
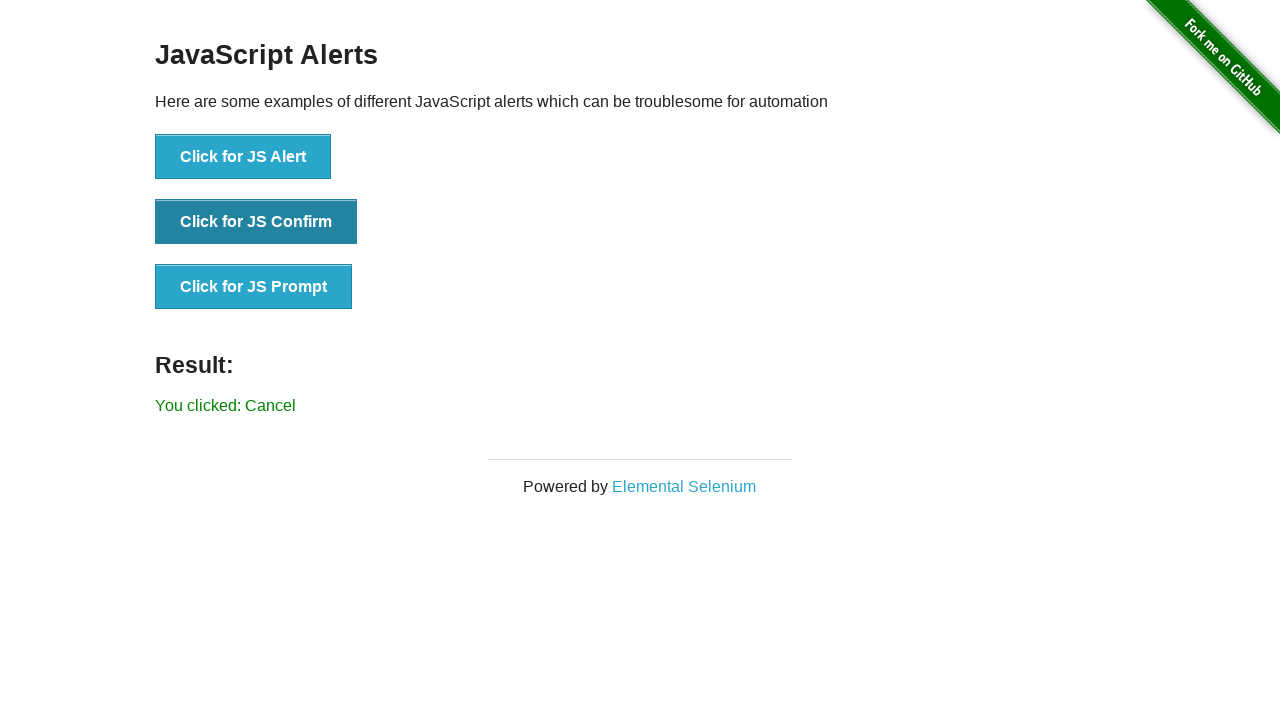

Result element loaded after dismissing dialog
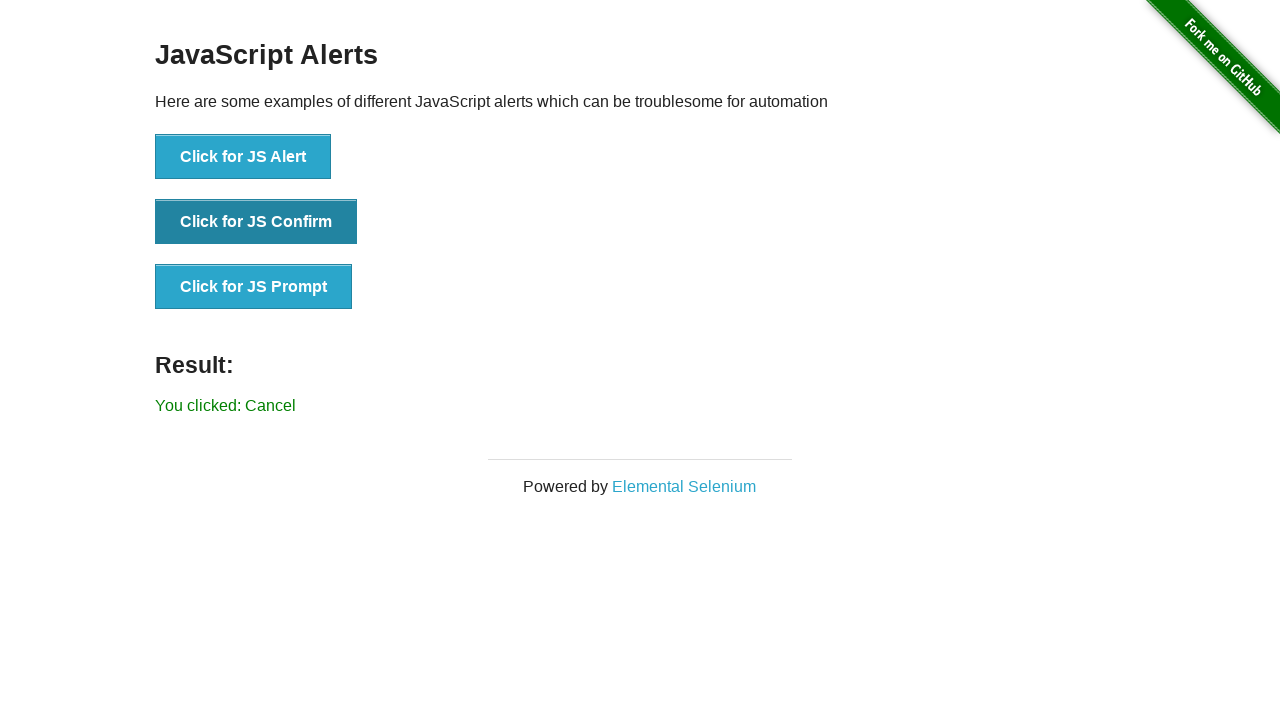

Located result element
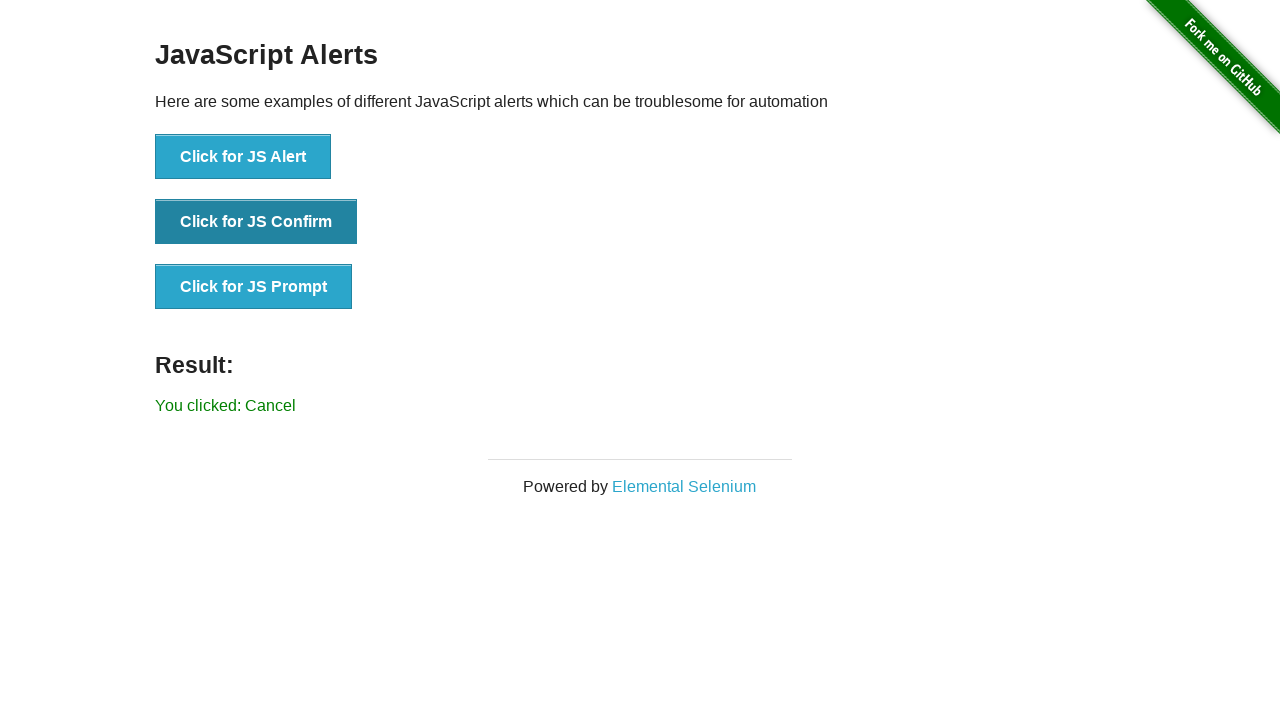

Verified that result text does not contain 'successfuly'
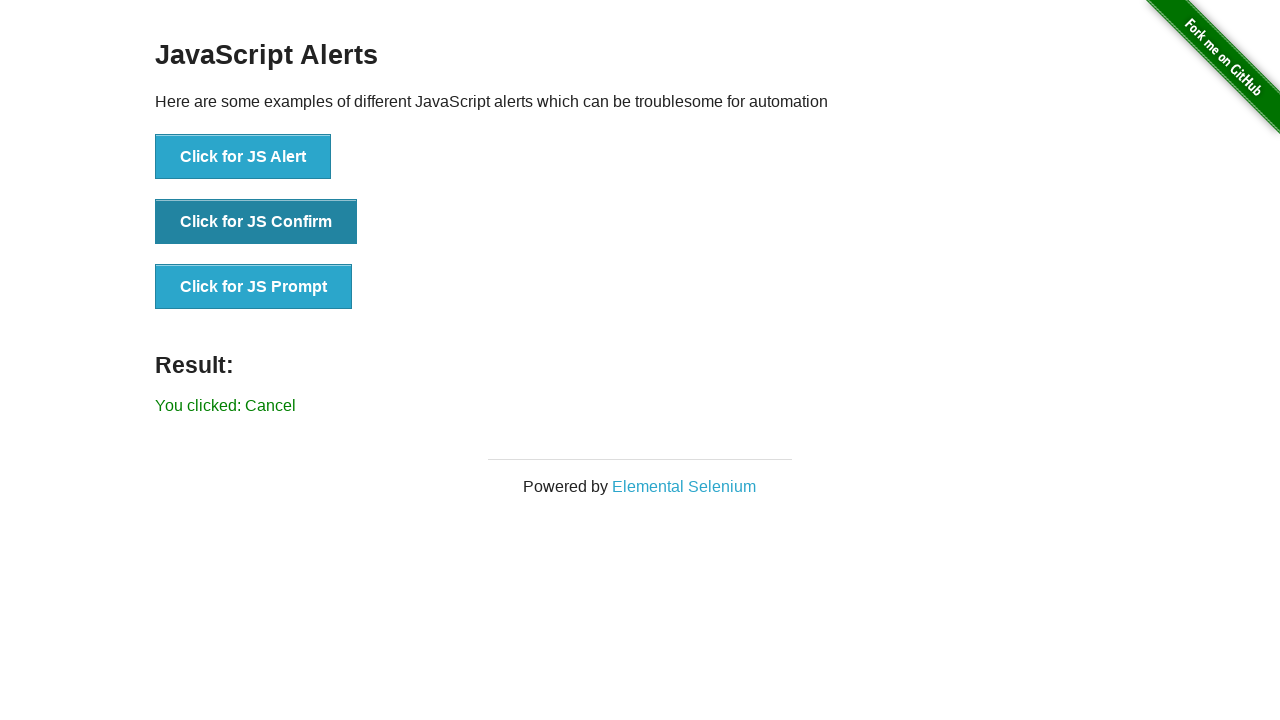

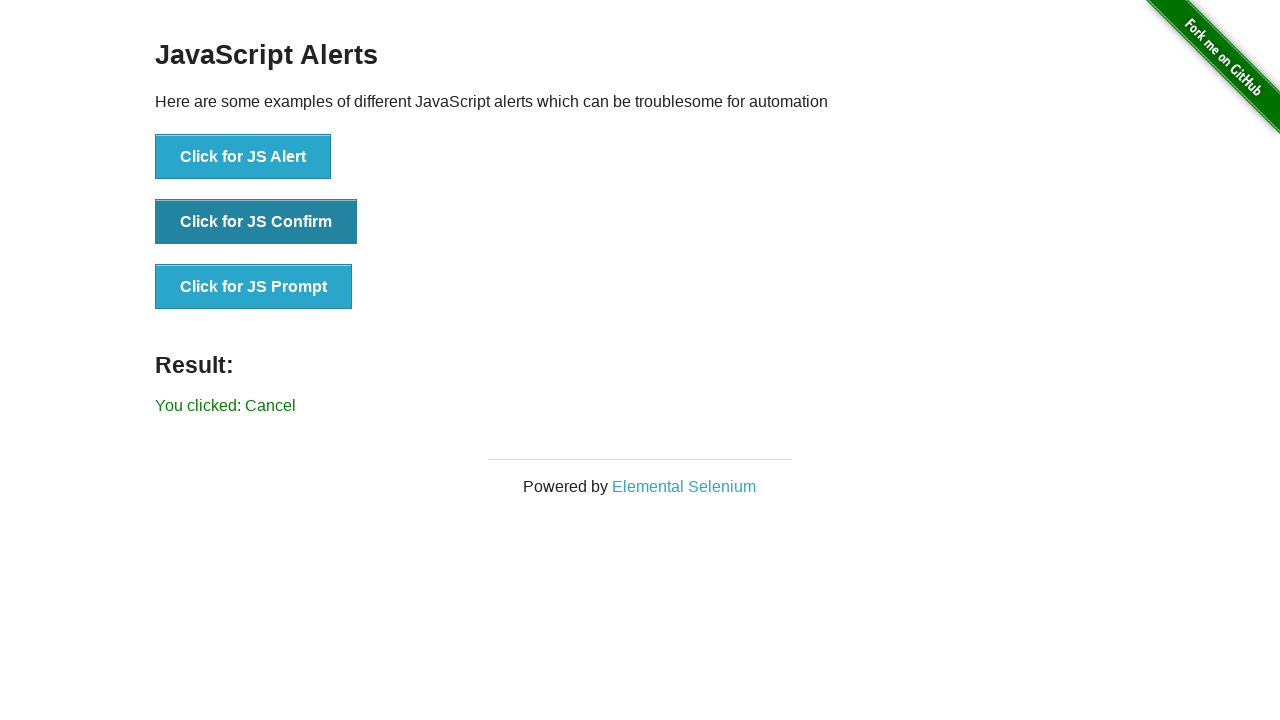